Tests iframe navigation by switching between nested iframes, asserting text content, and clicking elements within different frame contexts

Starting URL: https://seleniumbase.io/w3schools/iframes.html

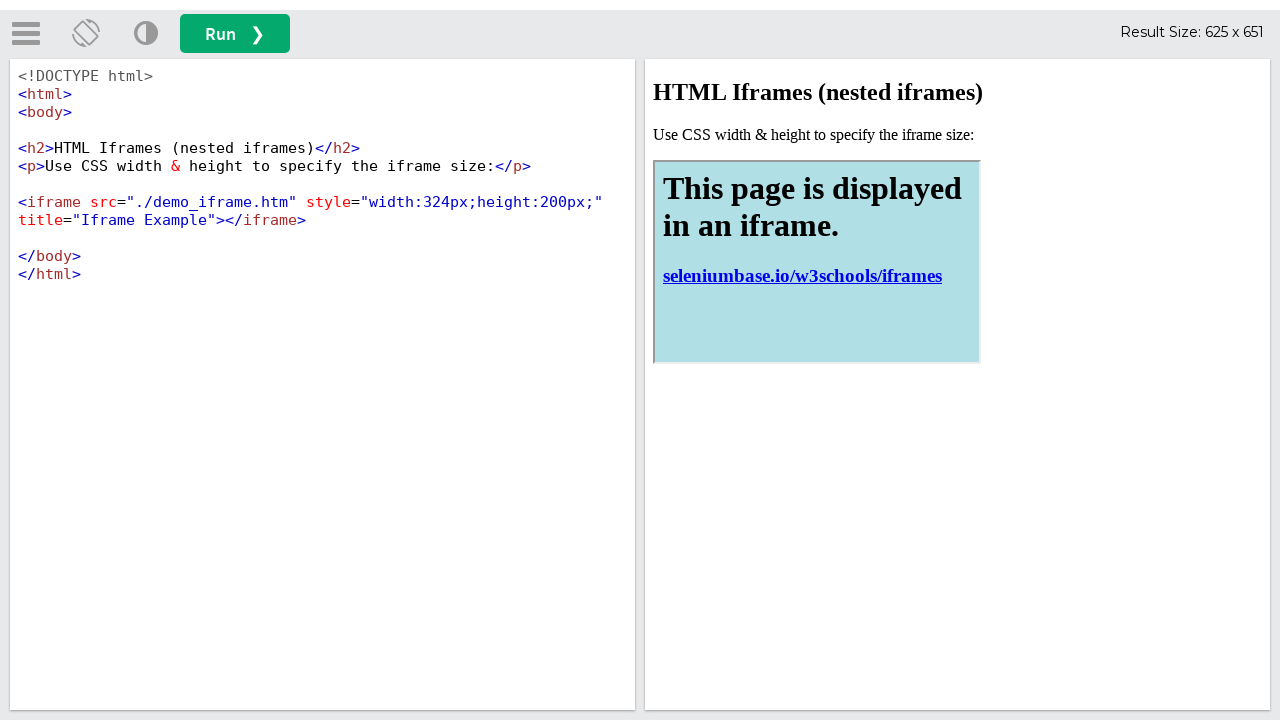

Located main iframe with ID 'iframeResult'
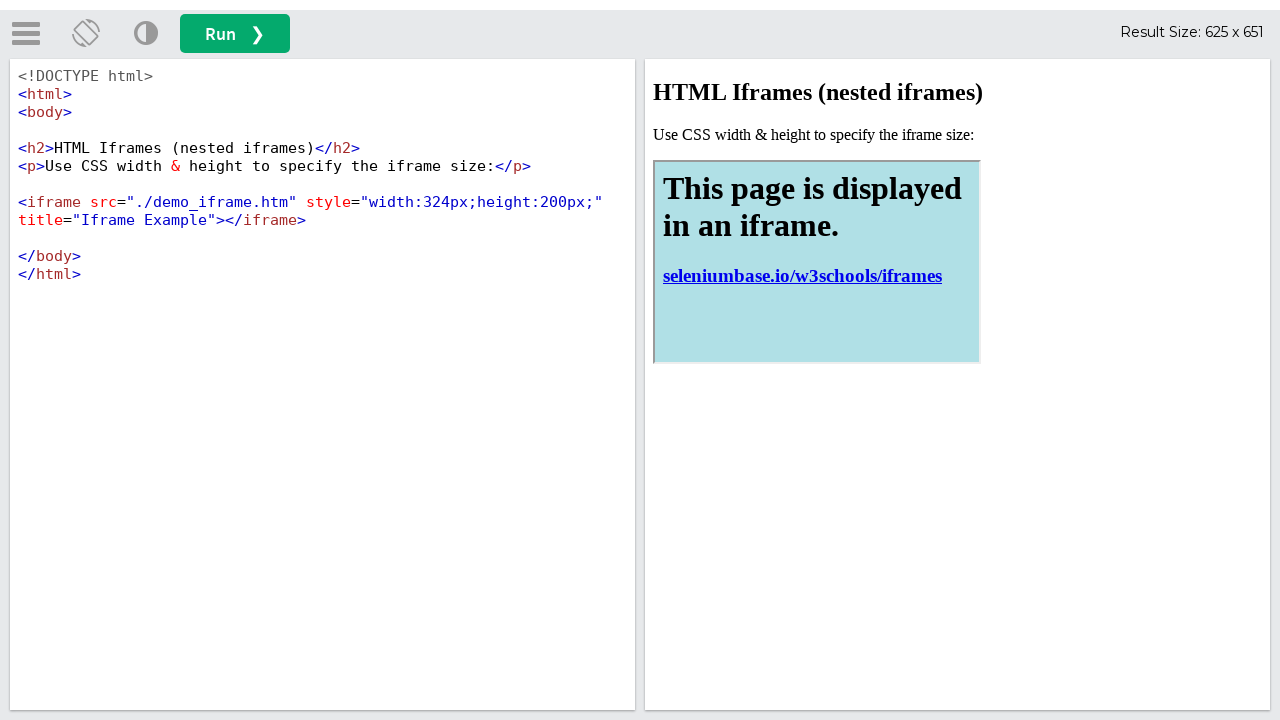

Waited for h2 element in main iframe to be visible
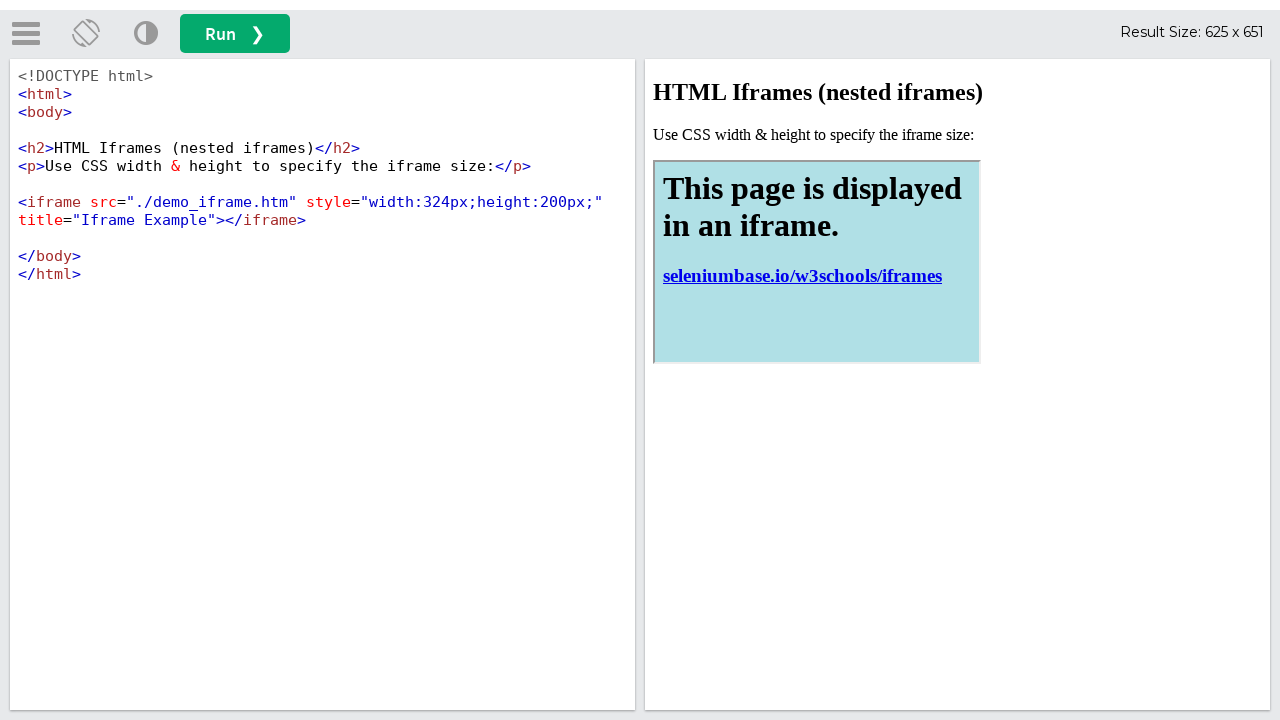

Located nested iframe with title containing 'Iframe'
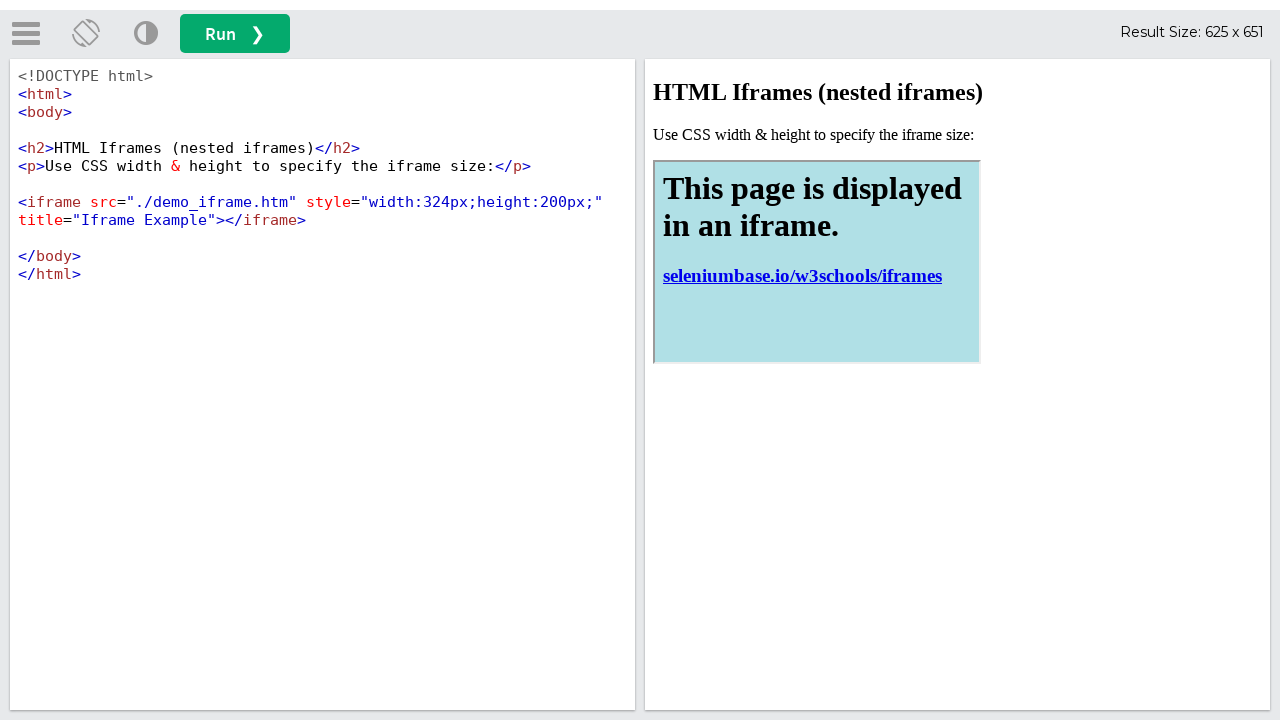

Waited for h1 element in nested iframe to be visible
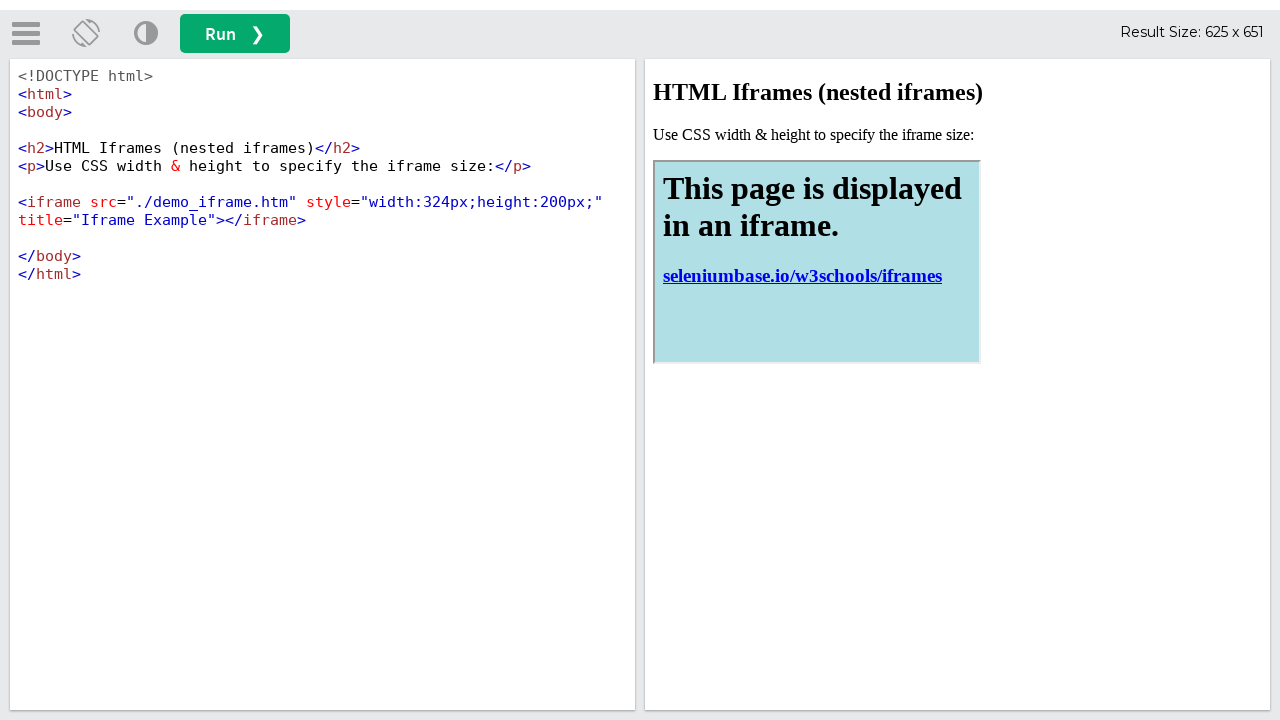

Waited for paragraph element in parent iframe to be visible
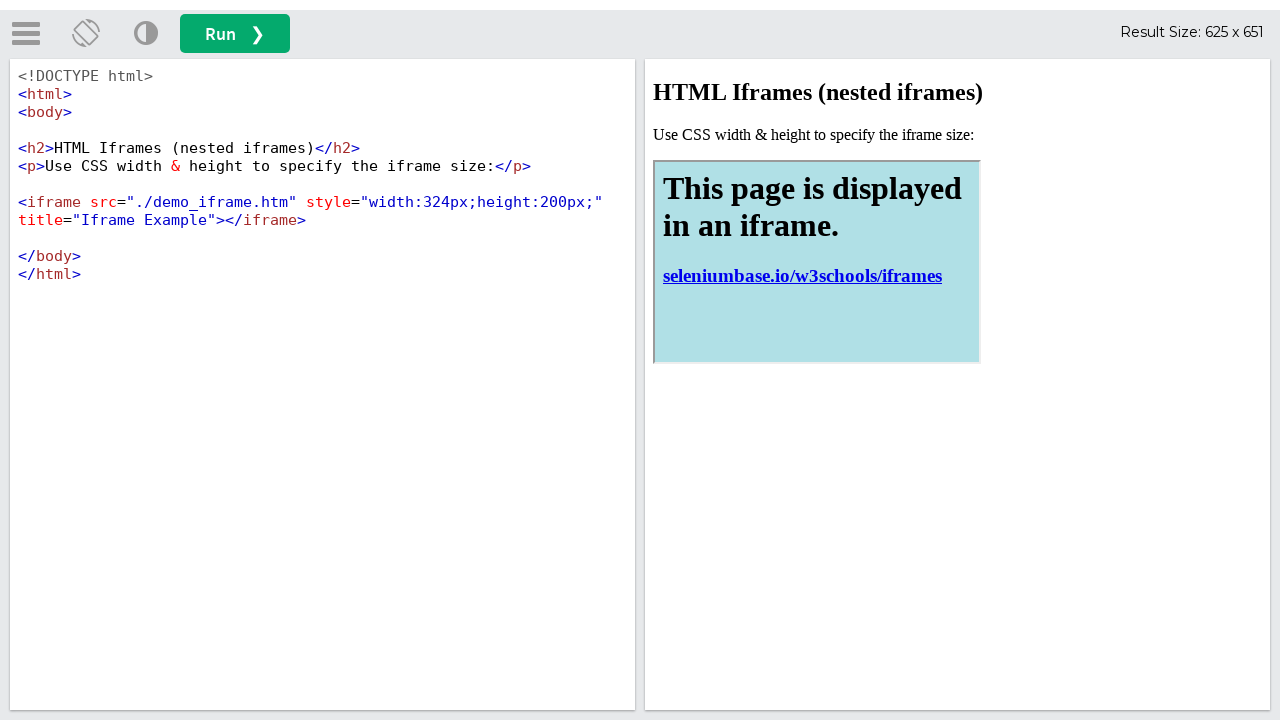

Clicked the run button on the main page at (235, 34) on button#runbtn
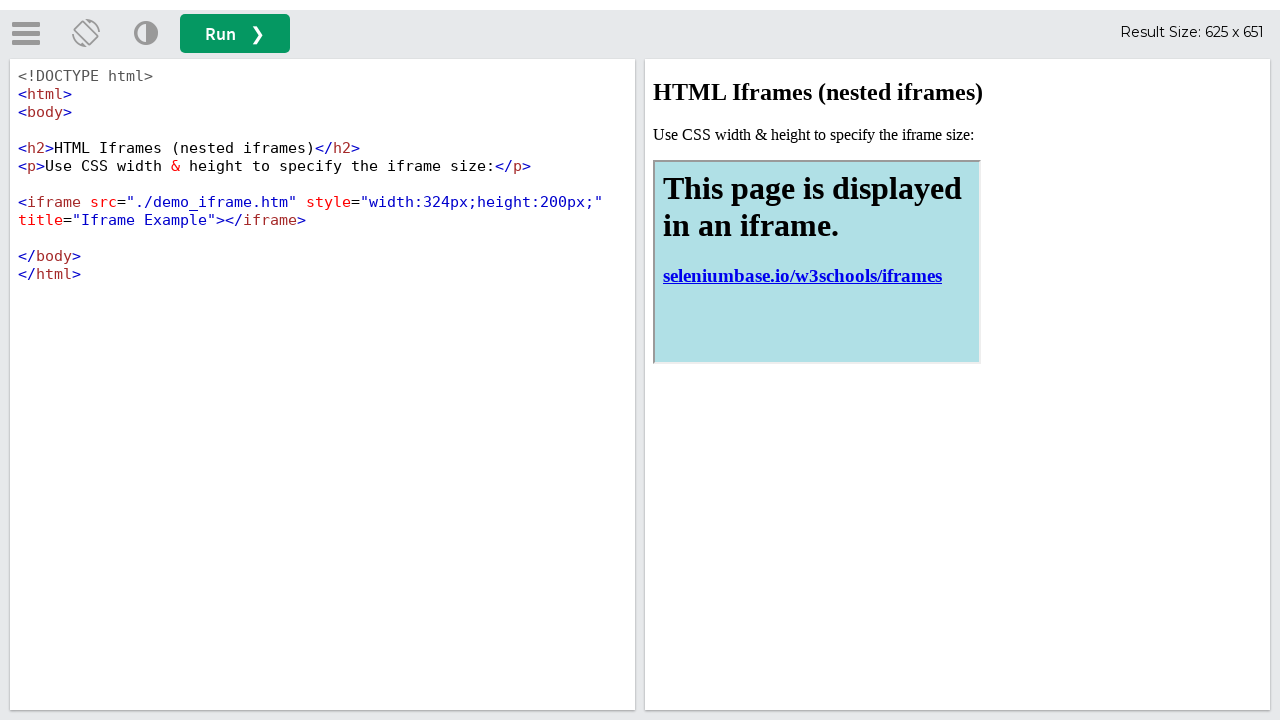

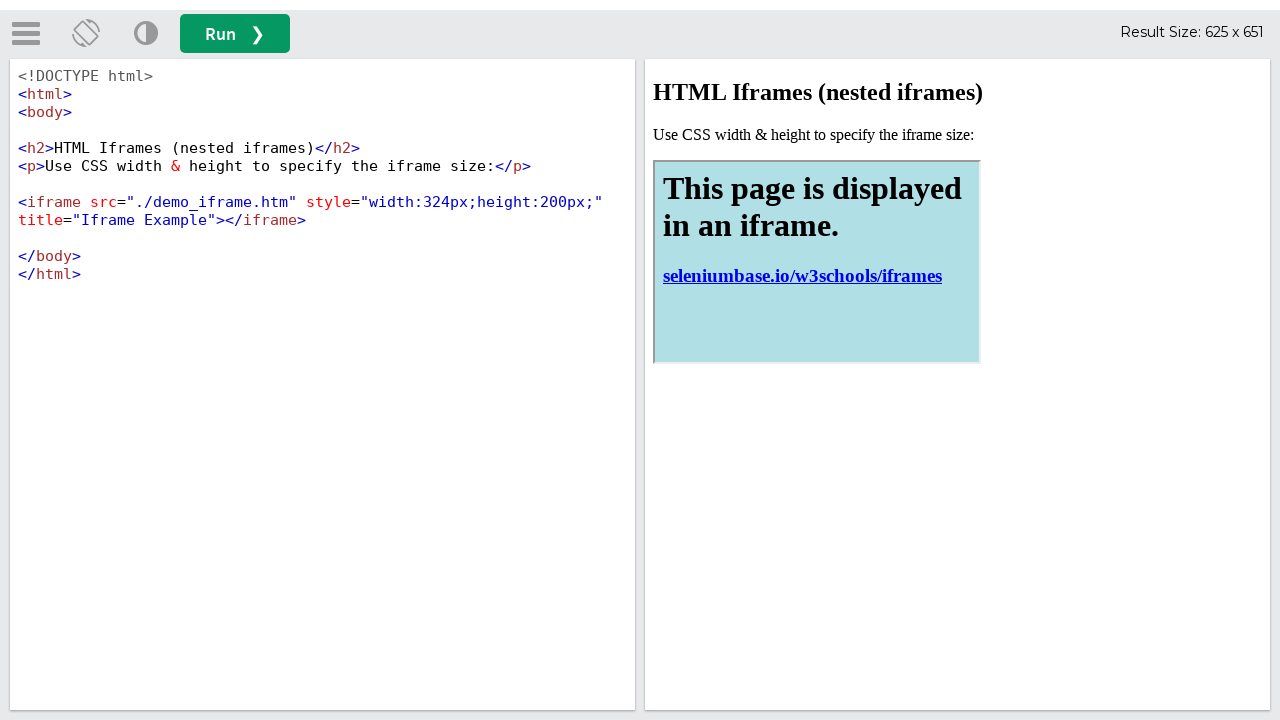